Tests the snake eyes dice game scenario where a player rolls snake eyes (1,1) and gets the "Finish your drink" result.

Starting URL: http://100percentofthetimehotspaghetti.com/dice.html

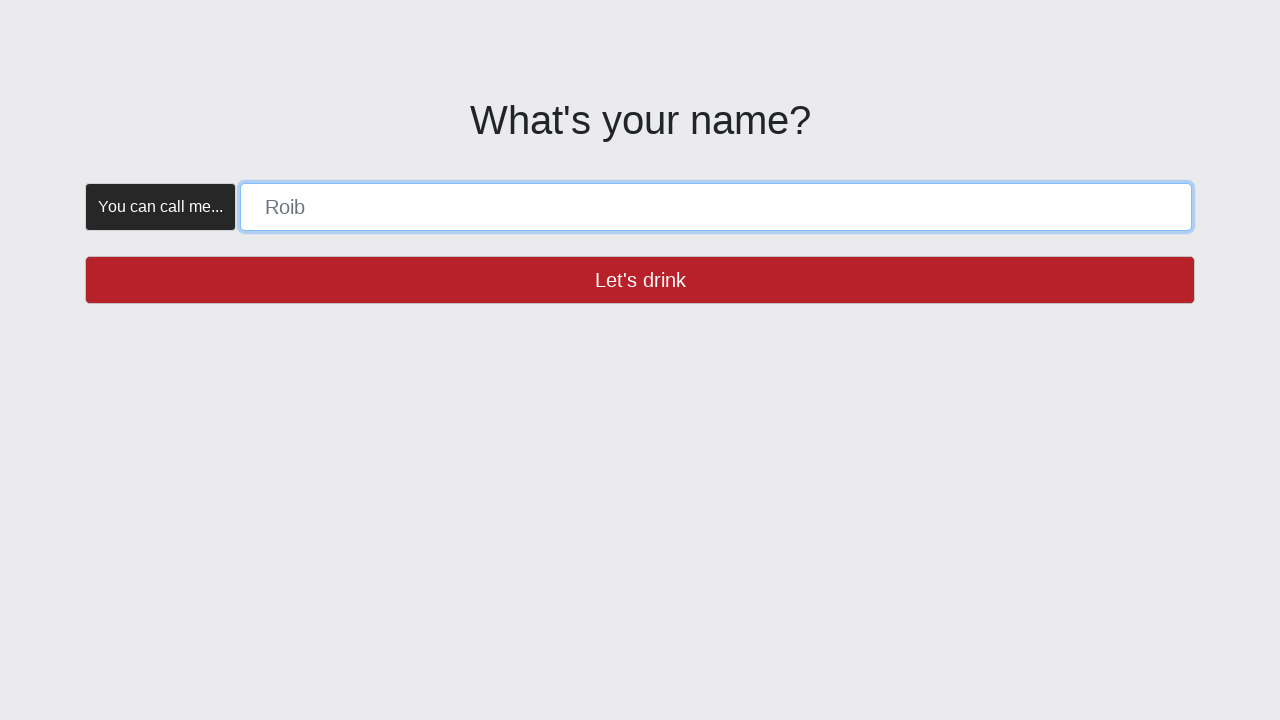

Navigated to dice game URL
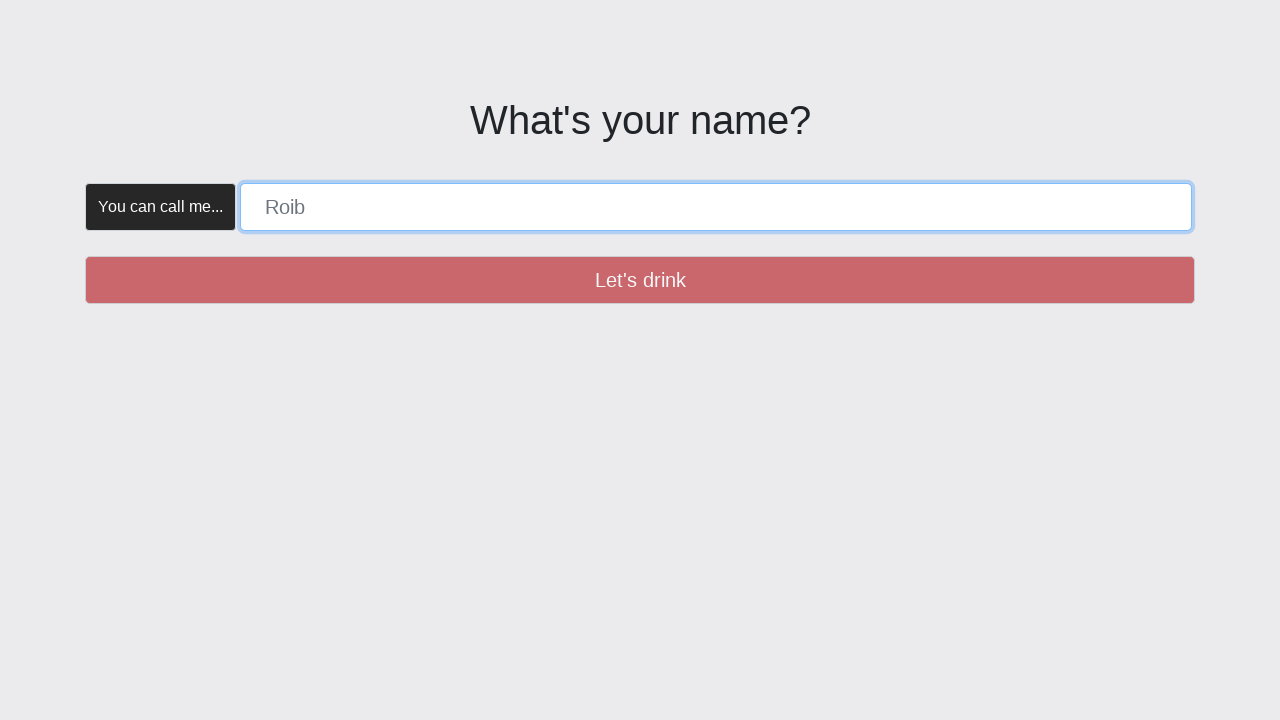

Name form input field is visible
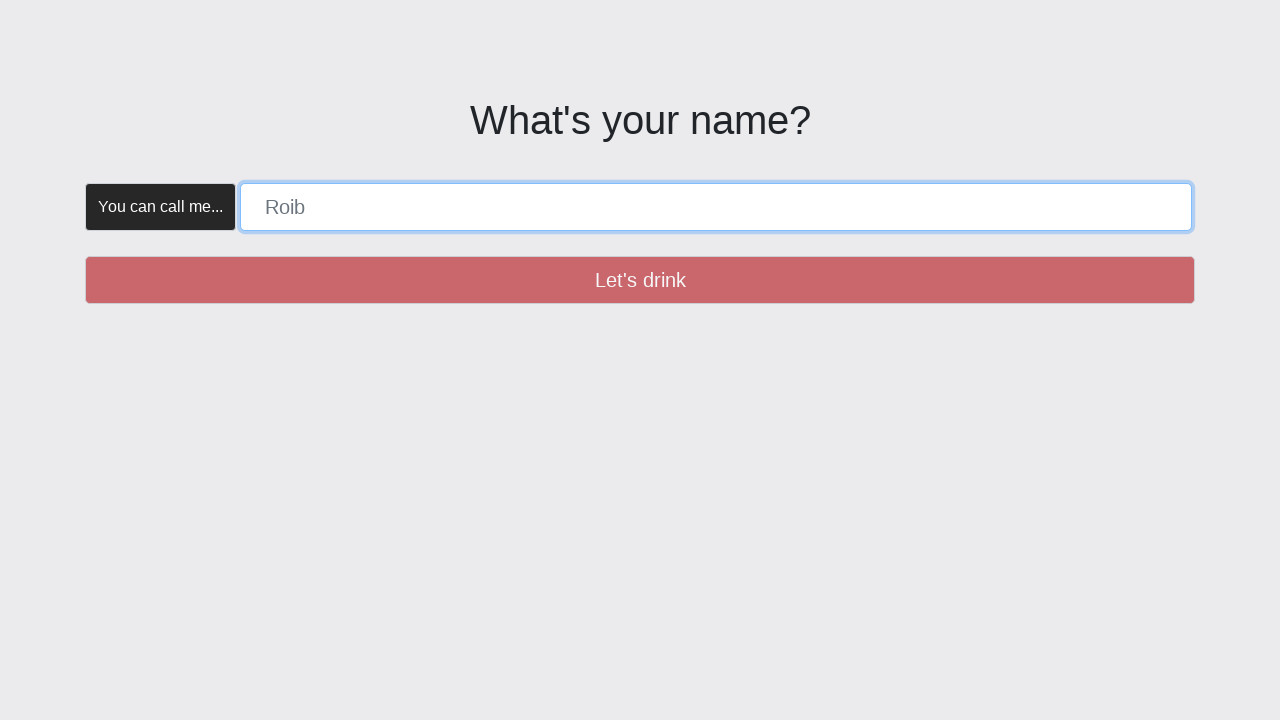

Filled player name with 'SNAKE_EYES' on [placeholder="Roib"]
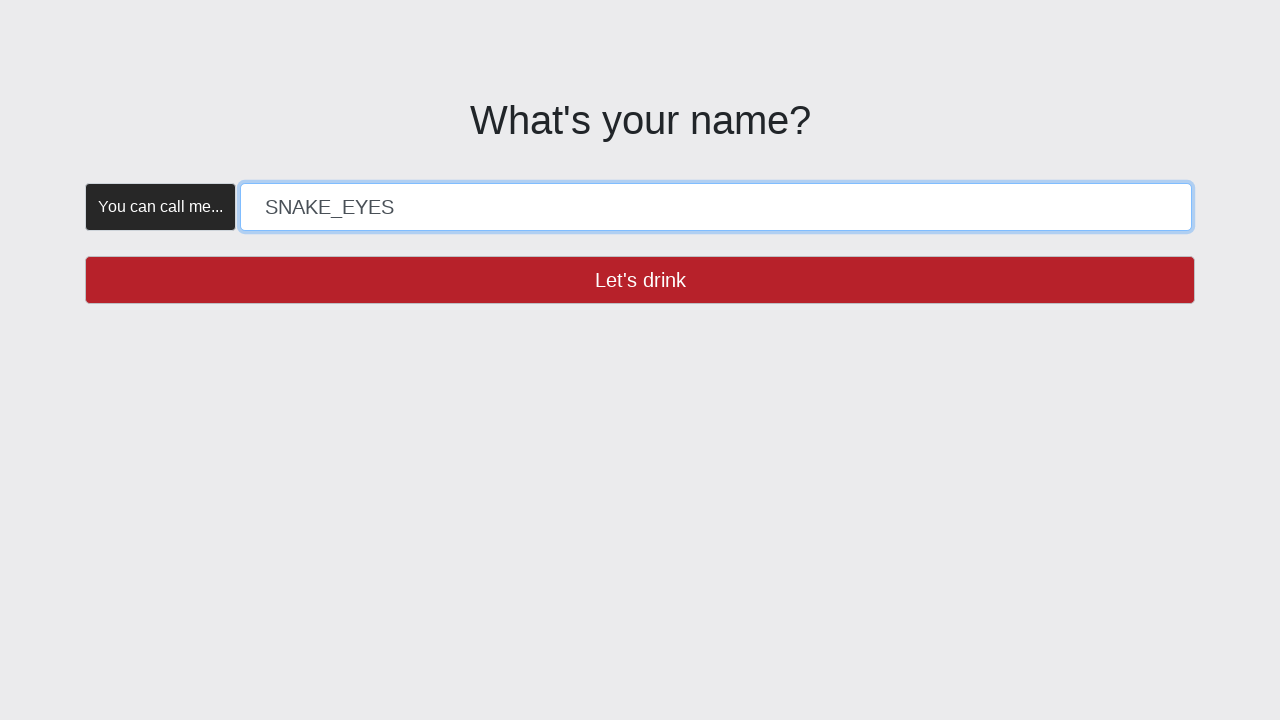

Clicked 'Let's drink' button at (640, 280) on button:has-text("Let's drink")
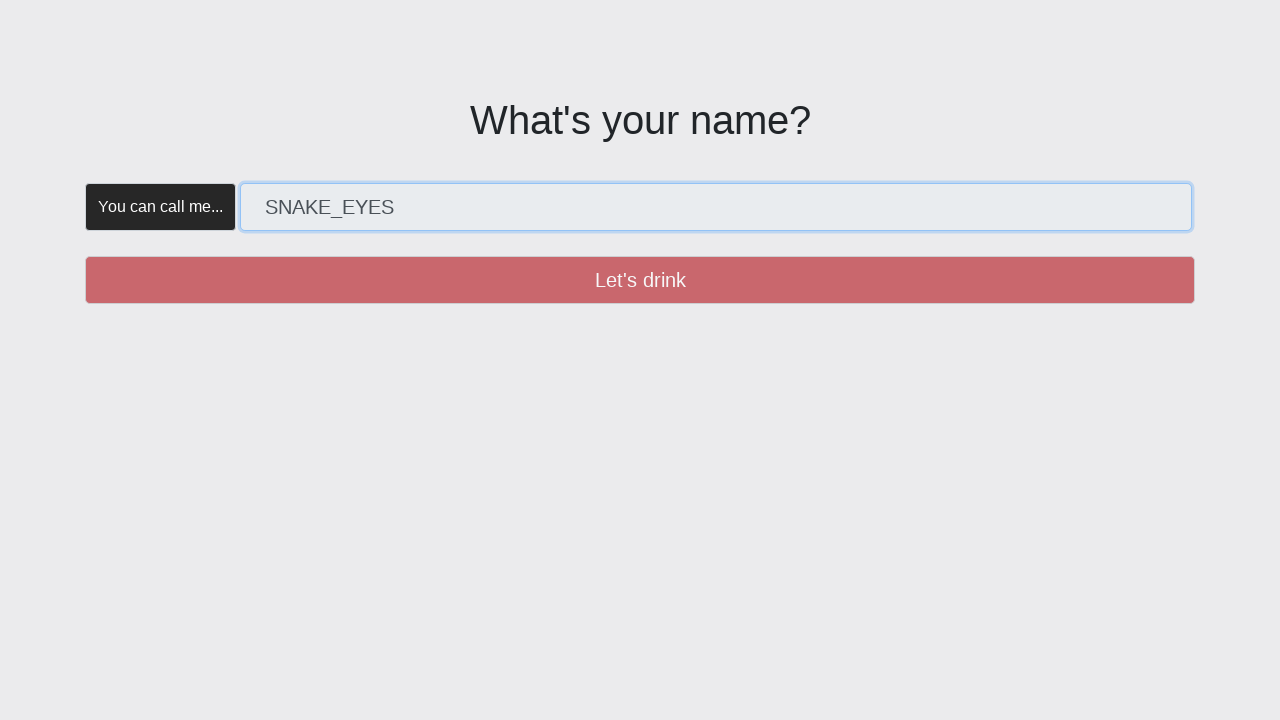

Create button is enabled at (355, 182) on button:has-text("Create")
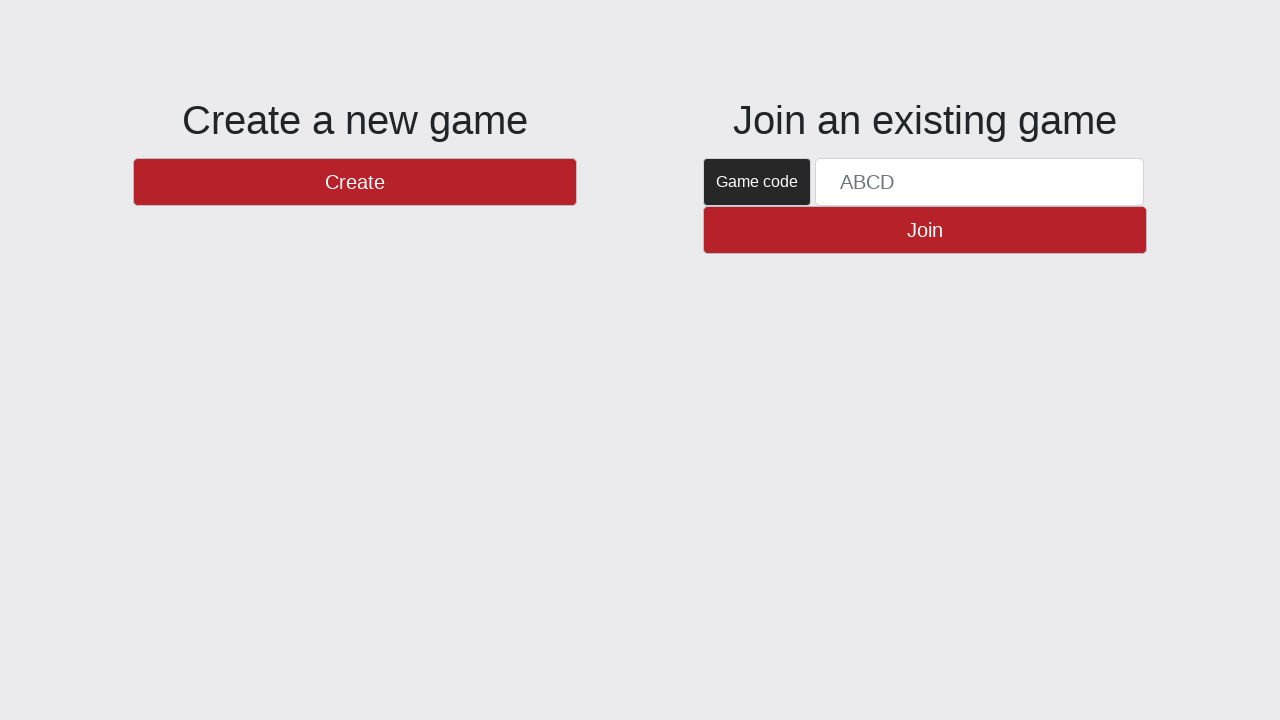

Clicked Create button at (355, 182) on button:has-text("Create")
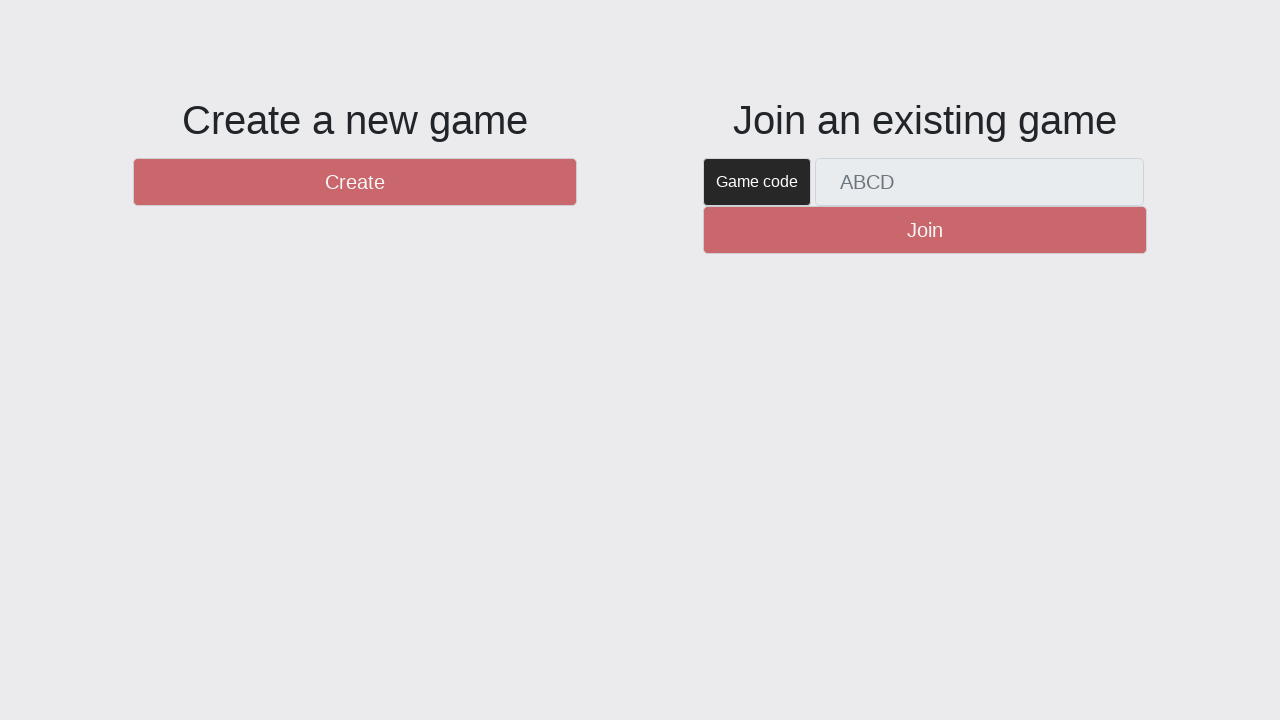

New Round button is enabled at (1108, 652) on #btnNewRound
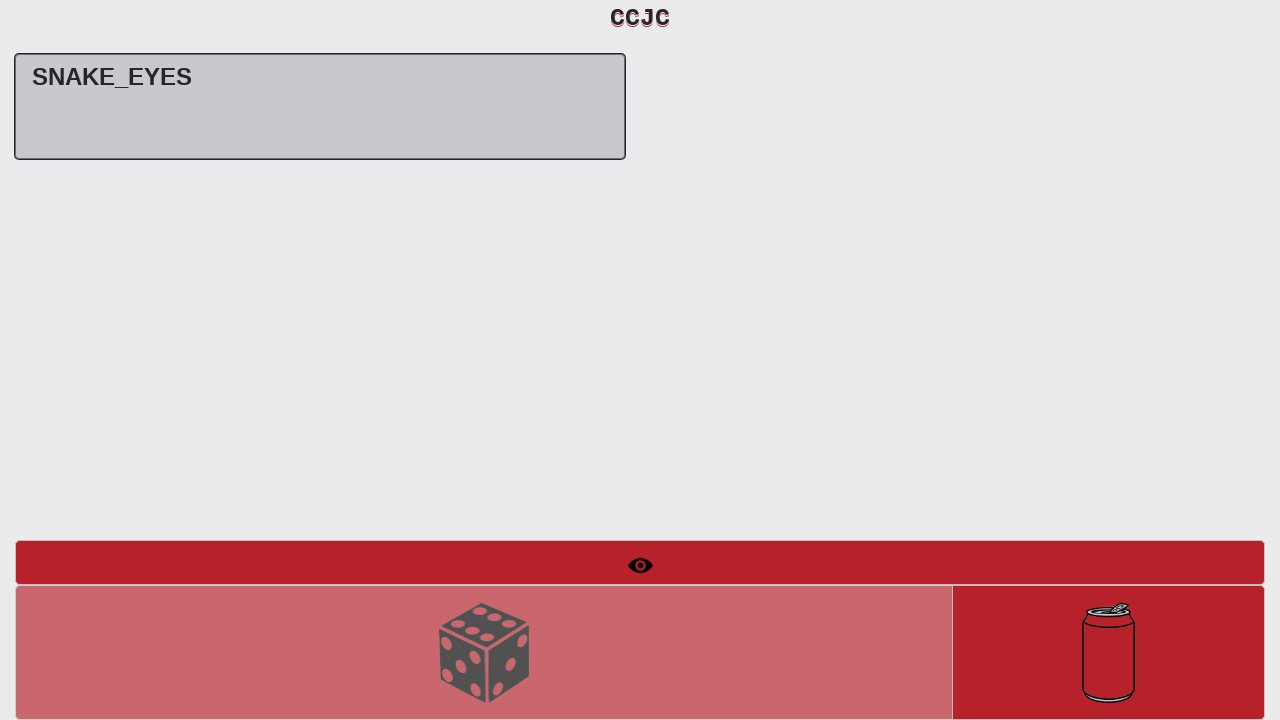

Clicked New Round button at (1108, 652) on #btnNewRound
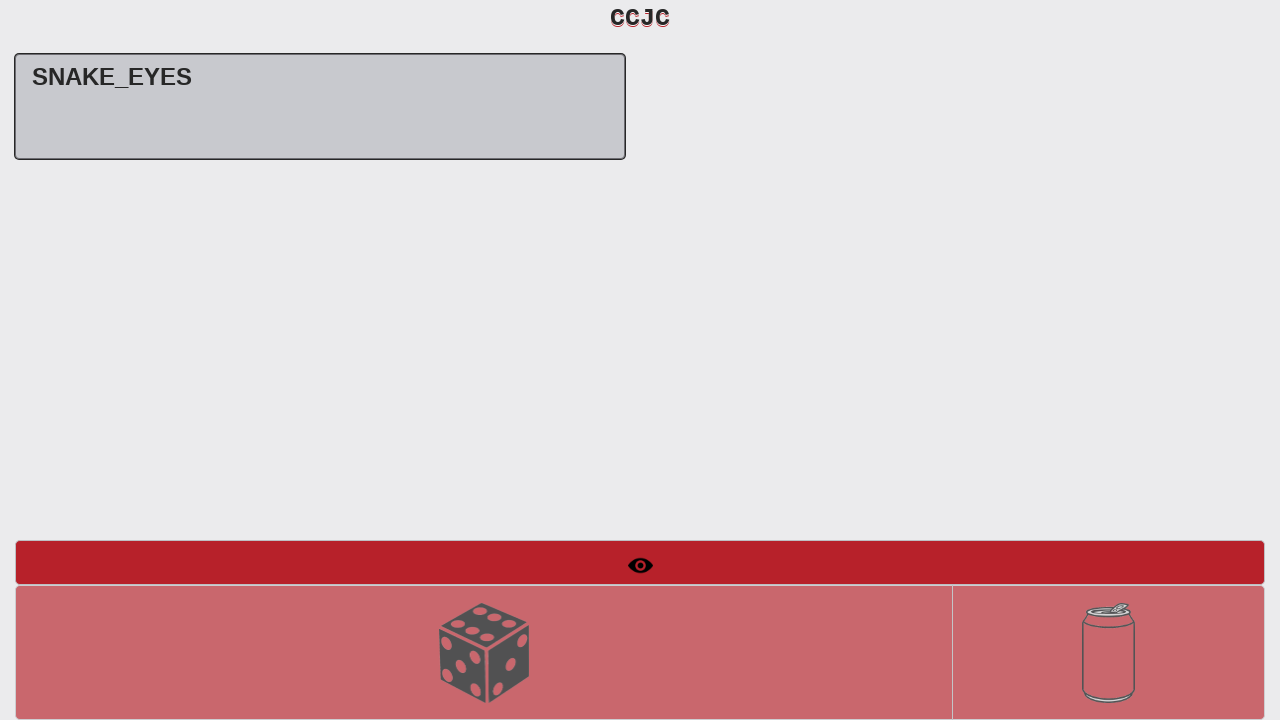

Roll Dice button is enabled for first roll at (484, 652) on #btnRollDice
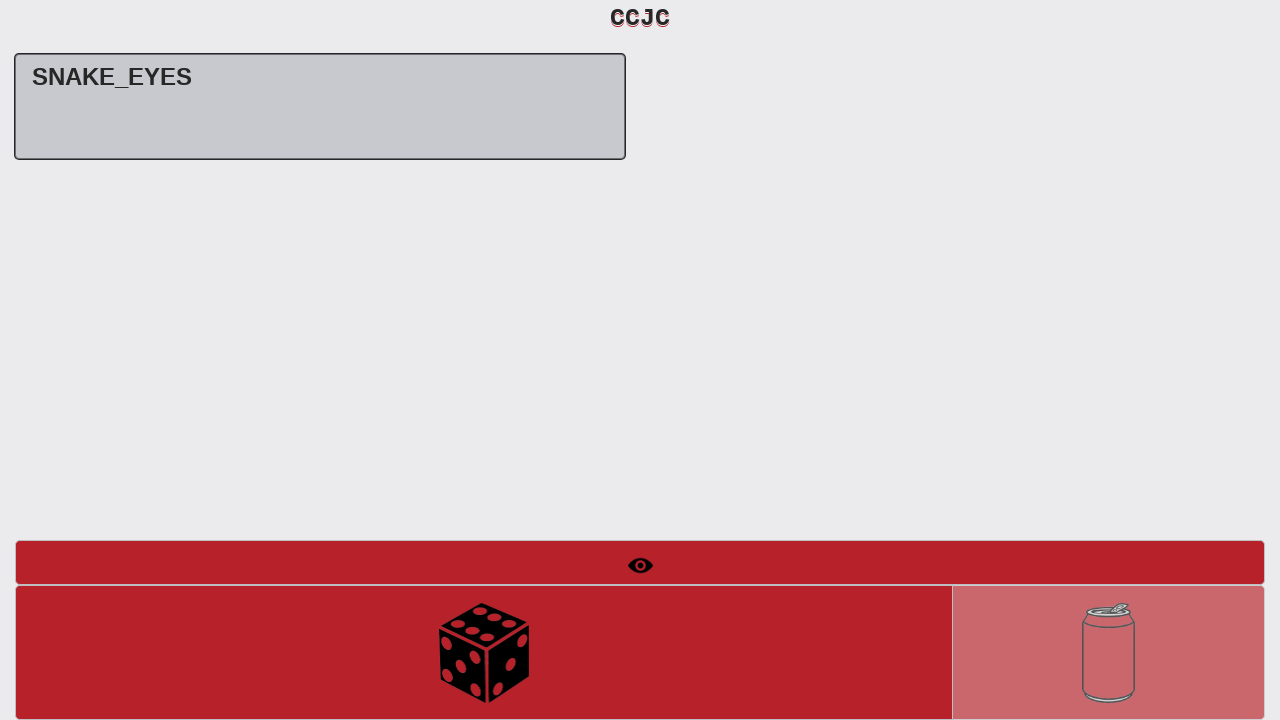

Clicked Roll Dice button for first roll at (484, 652) on #btnRollDice
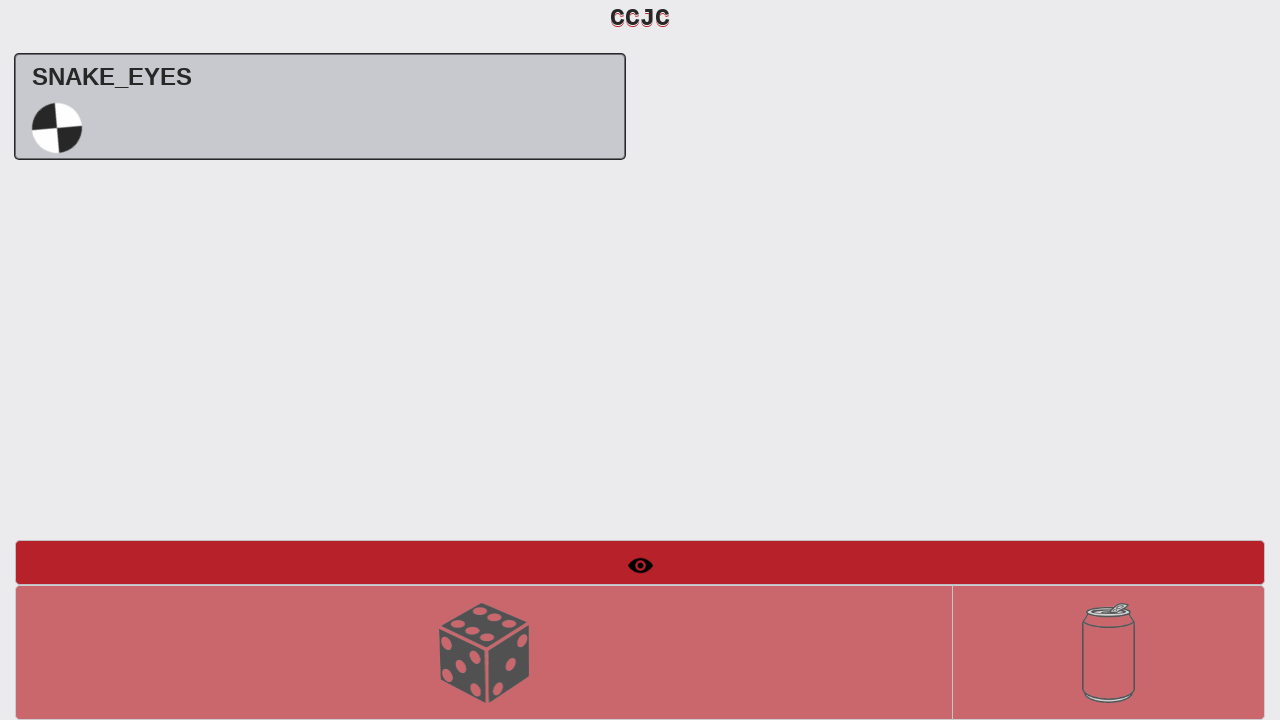

Roll Dice button is enabled for second roll at (484, 652) on #btnRollDice
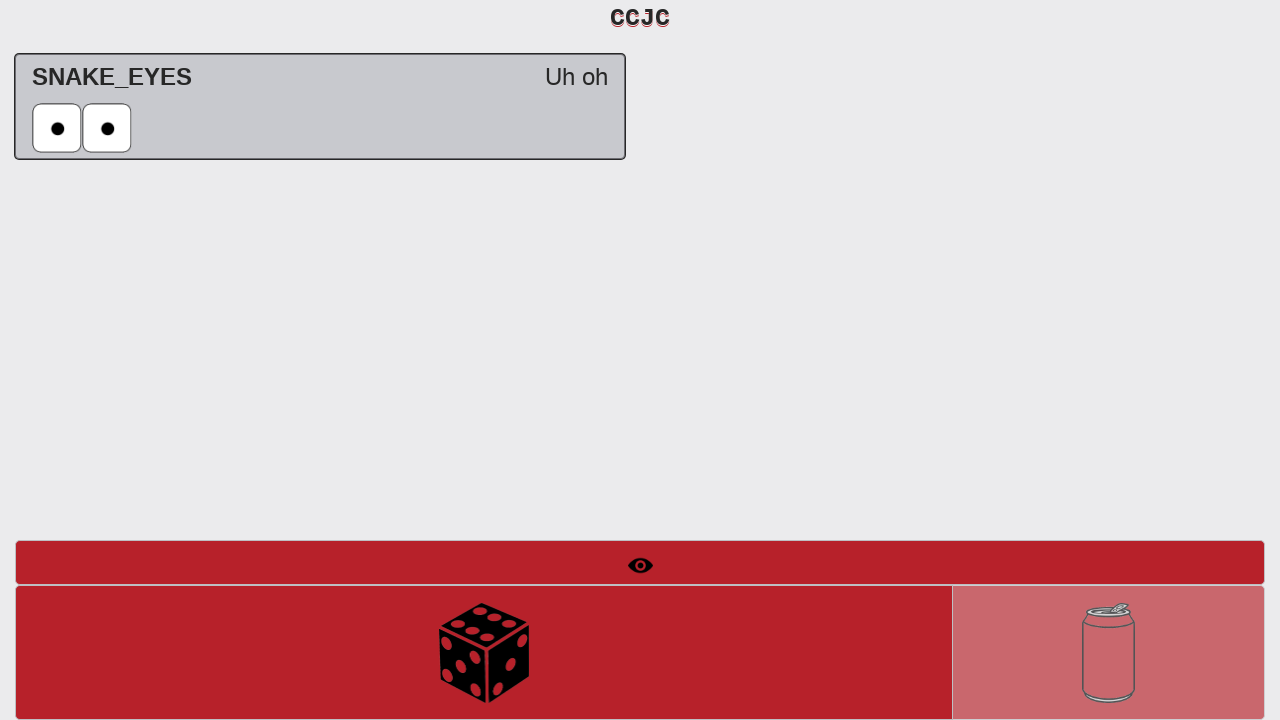

Clicked Roll Dice button for second roll at (484, 652) on #btnRollDice
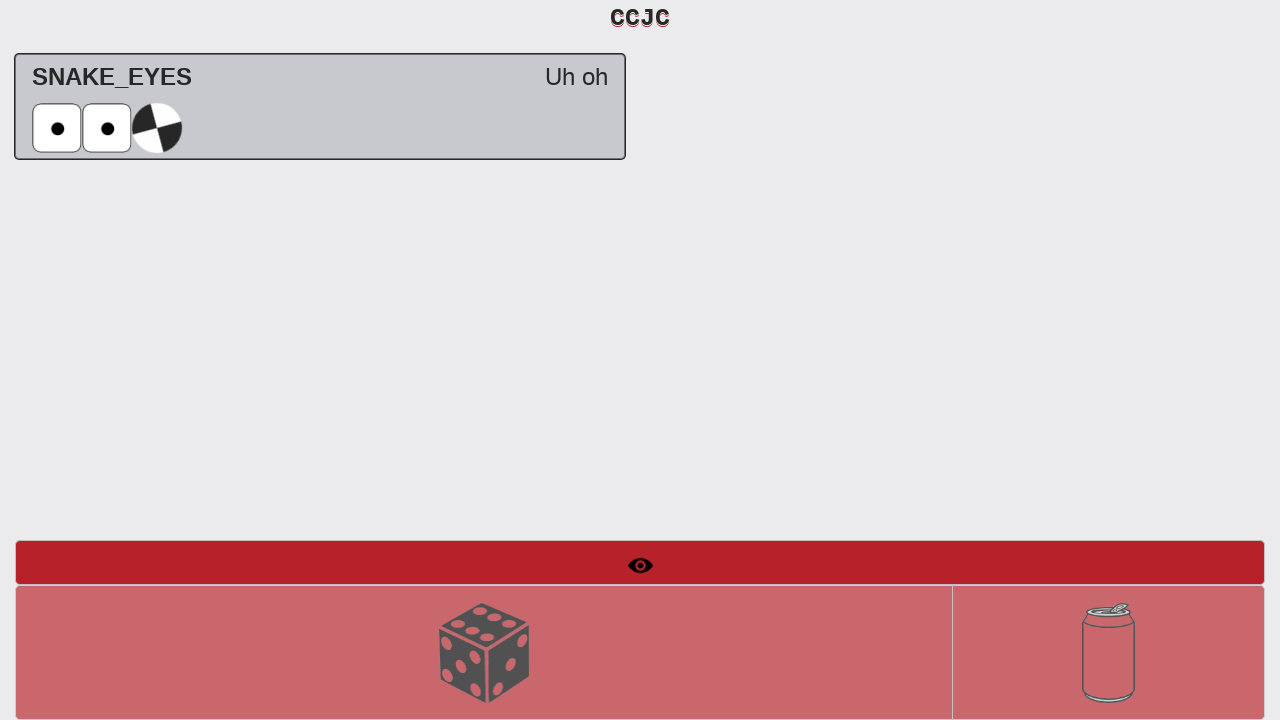

New Round button is enabled after rolls at (1108, 652) on #btnNewRound
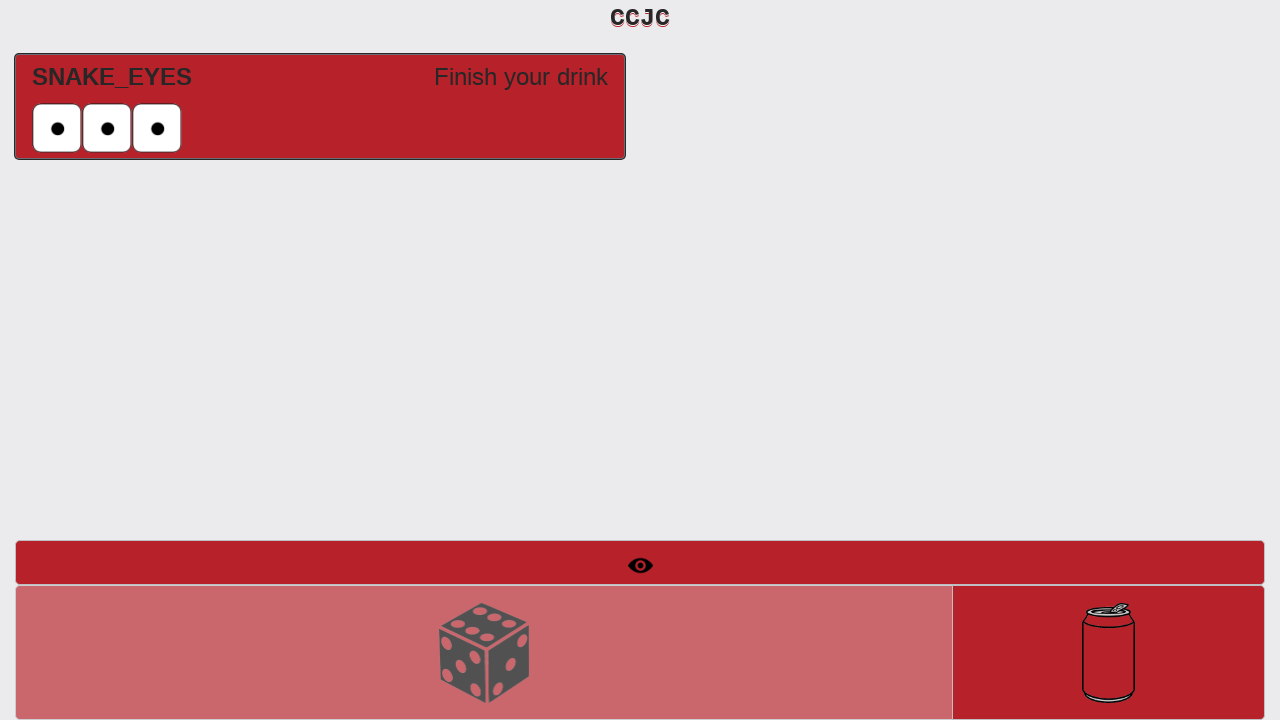

Snake eyes result displayed: 'SNAKE_EYES Finish your drink'
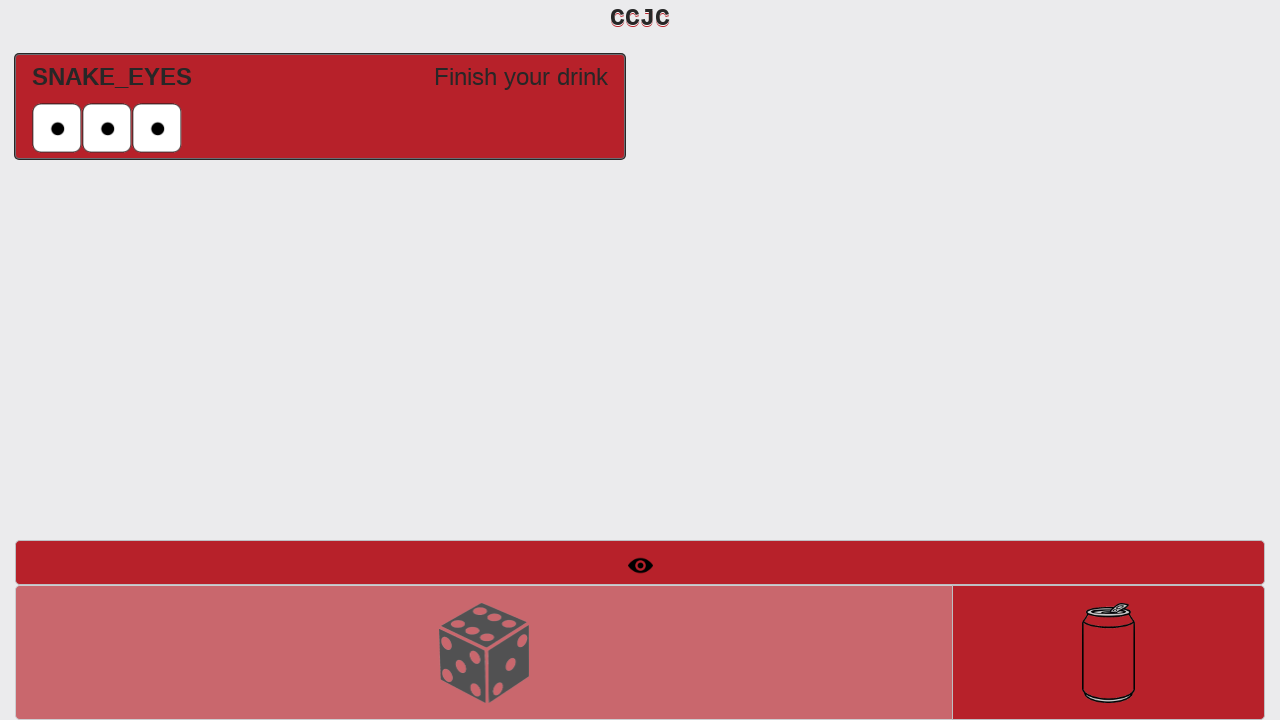

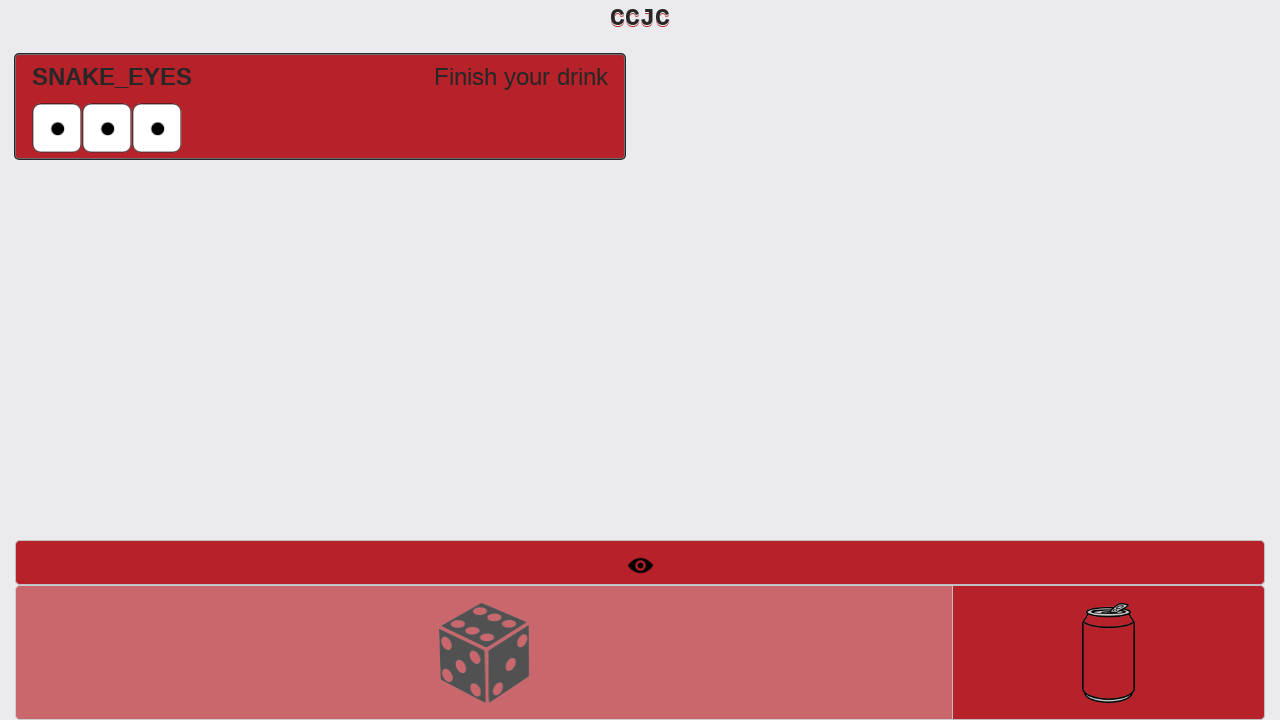